Tests a signup/contact form by filling in first name, last name, and email fields, then clicking the submit button.

Starting URL: https://secure-retreat-92358.herokuapp.com/

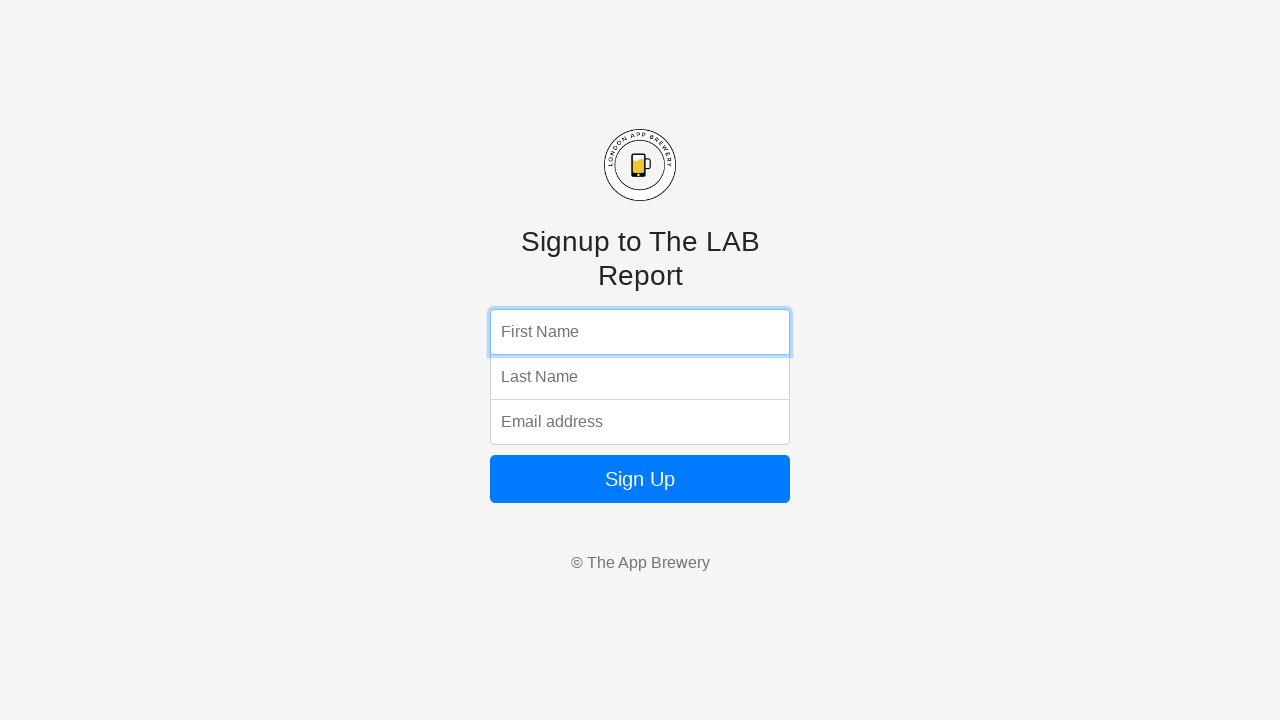

Filled first name field with 'Jennifer' on input[name='fName']
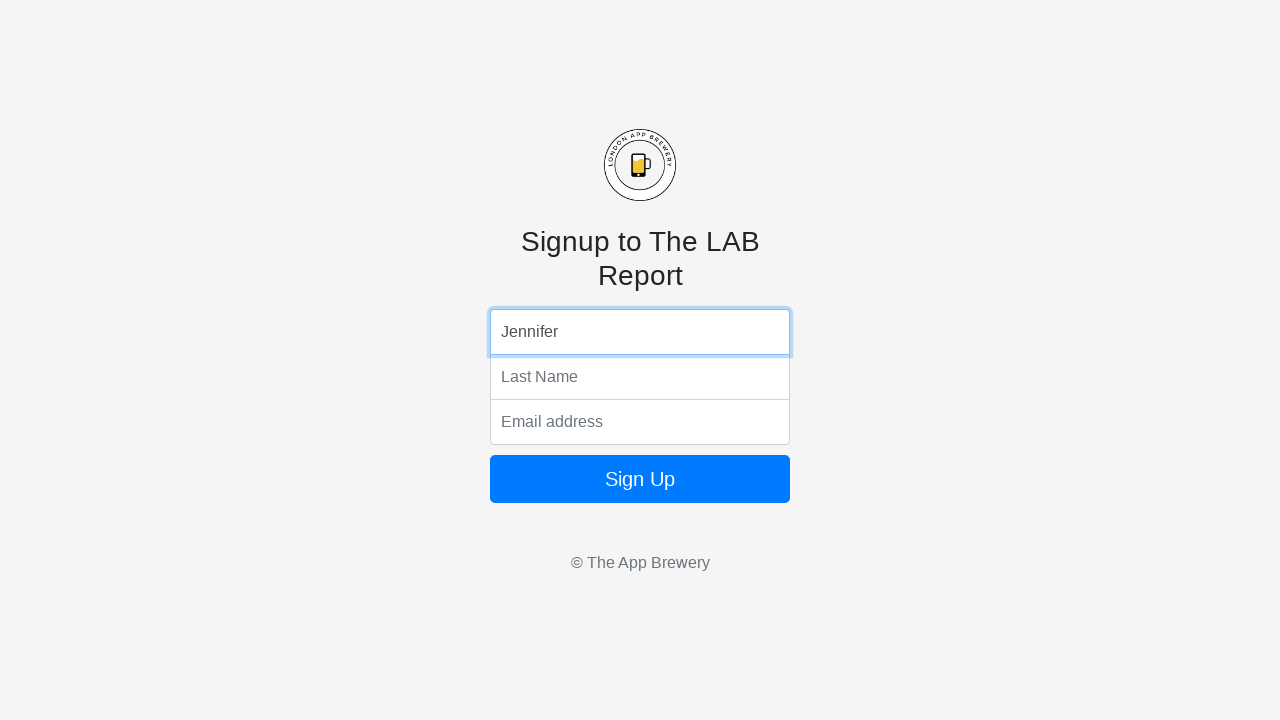

Filled last name field with 'Morrison' on input[name='lName']
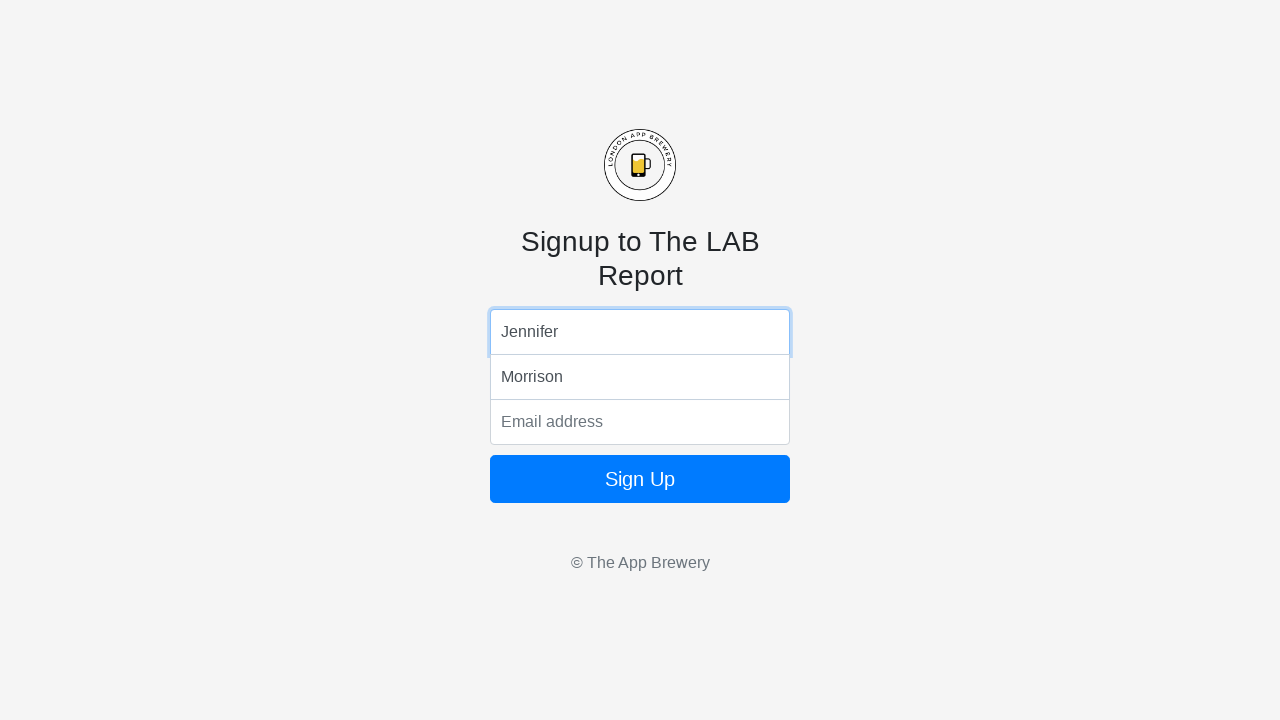

Filled email field with 'jennifer.morrison@example.com' on input[name='email']
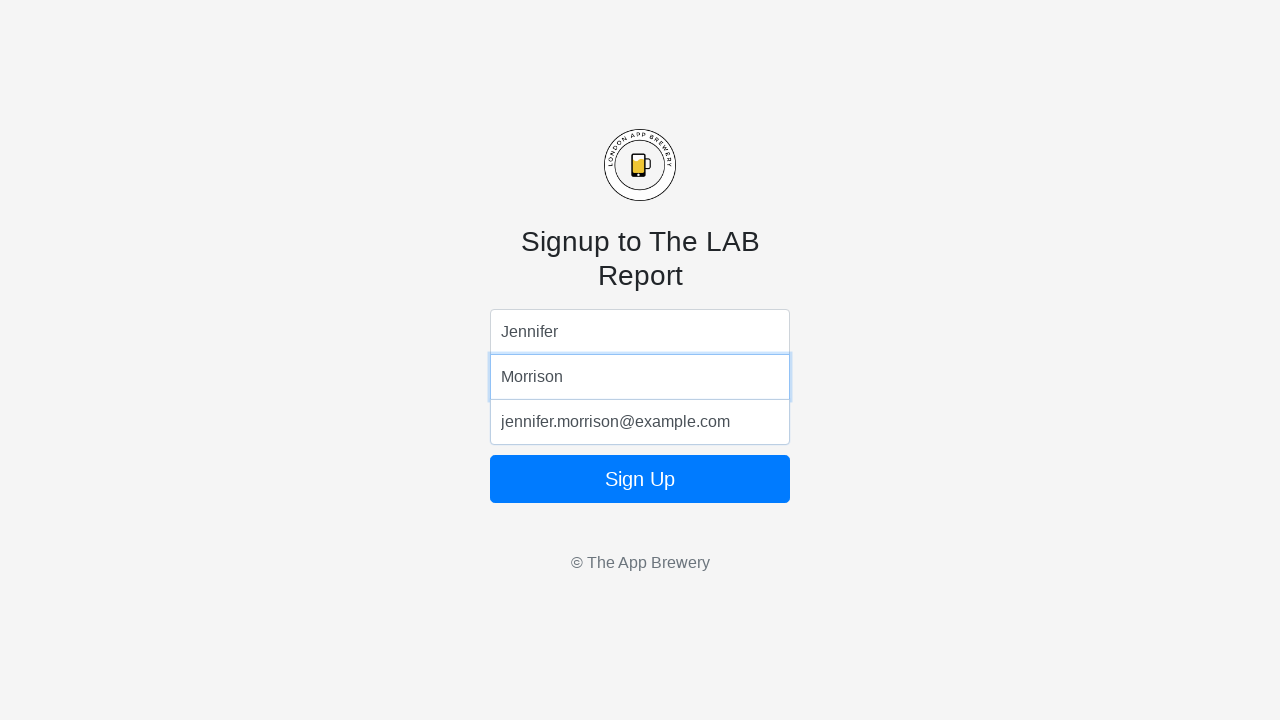

Clicked submit button to submit the form at (640, 479) on button
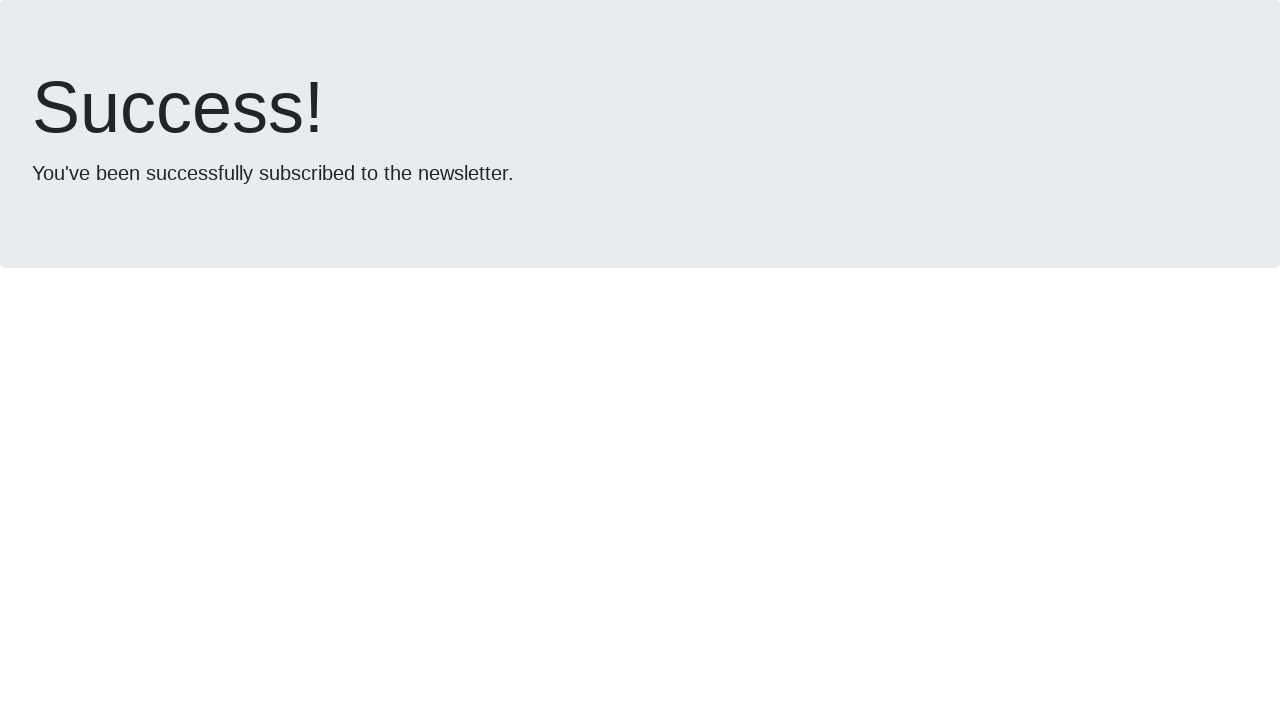

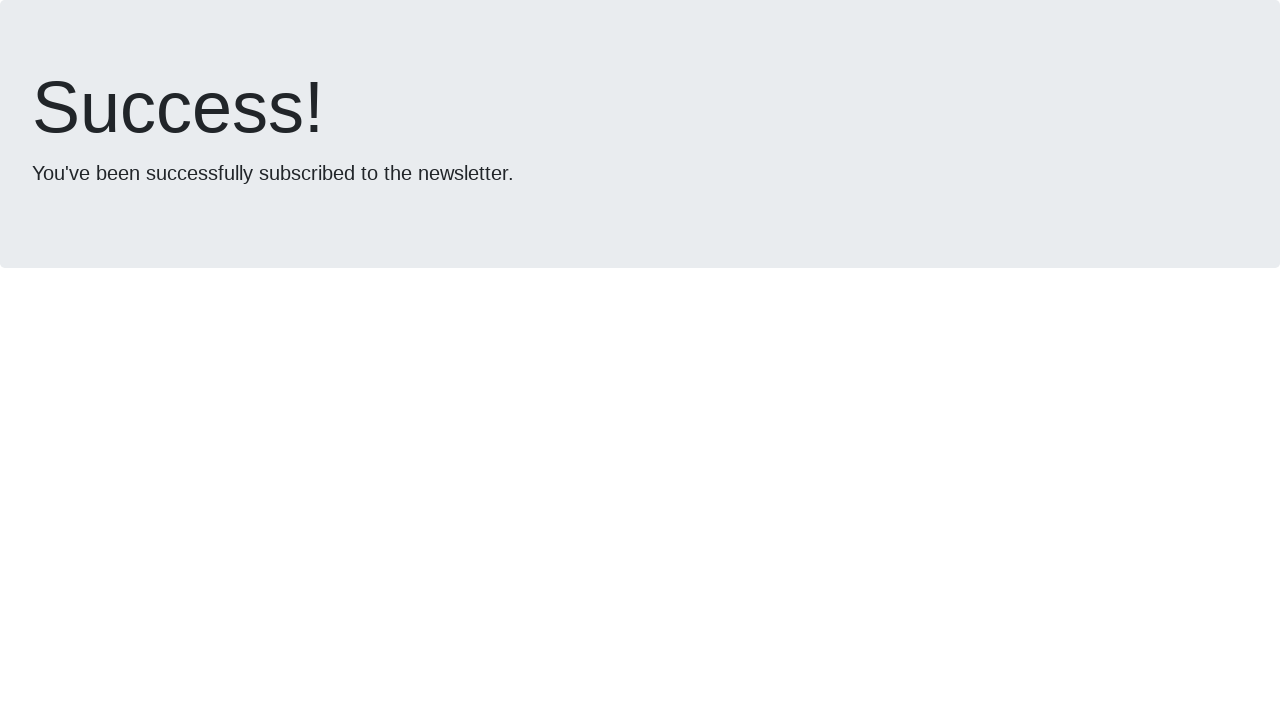